Tests context menu by right-clicking on a designated area and accepting the resulting alert

Starting URL: https://the-internet.herokuapp.com/

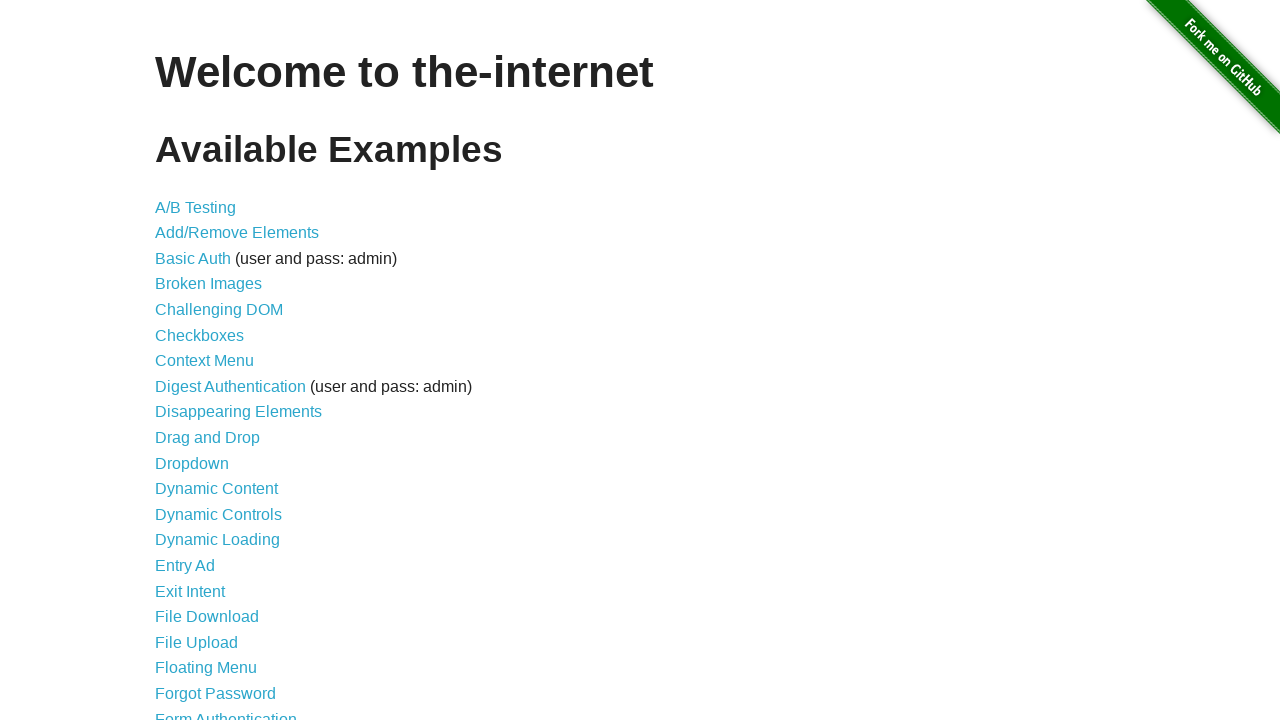

Clicked link to navigate to Context Menu page at (204, 361) on xpath=//a[@href='/context_menu']
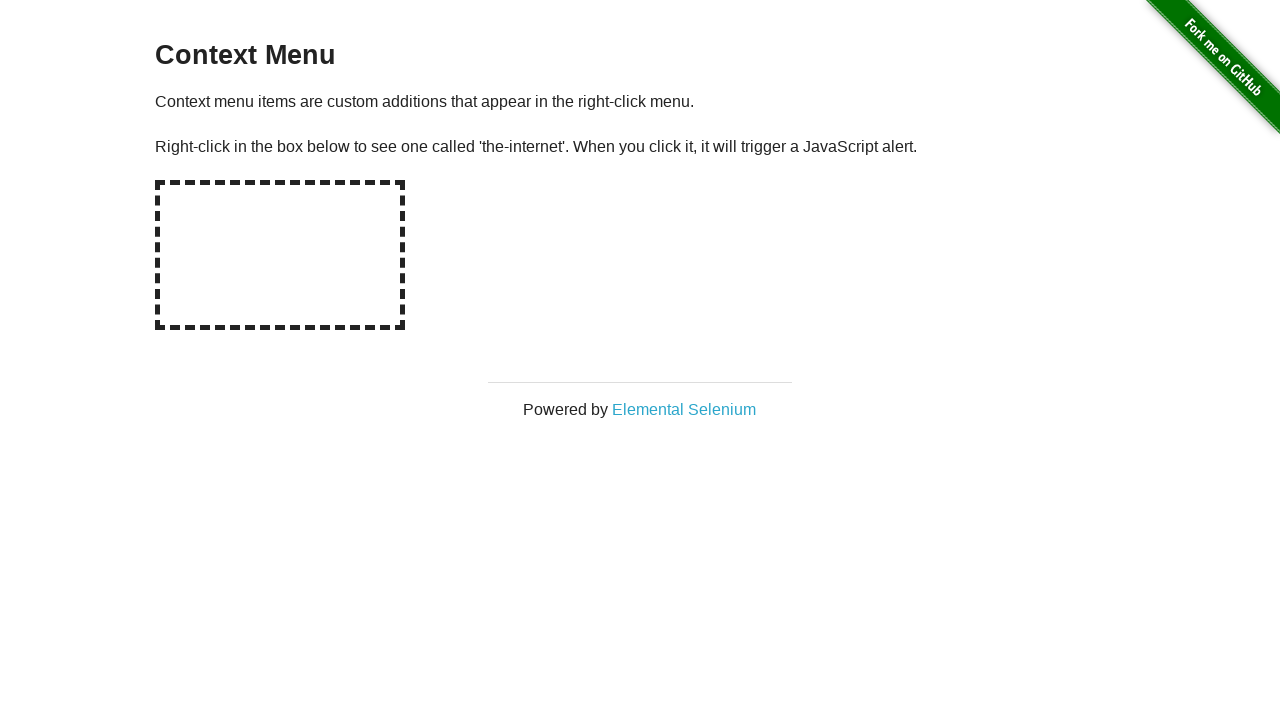

Located the hot spot area element
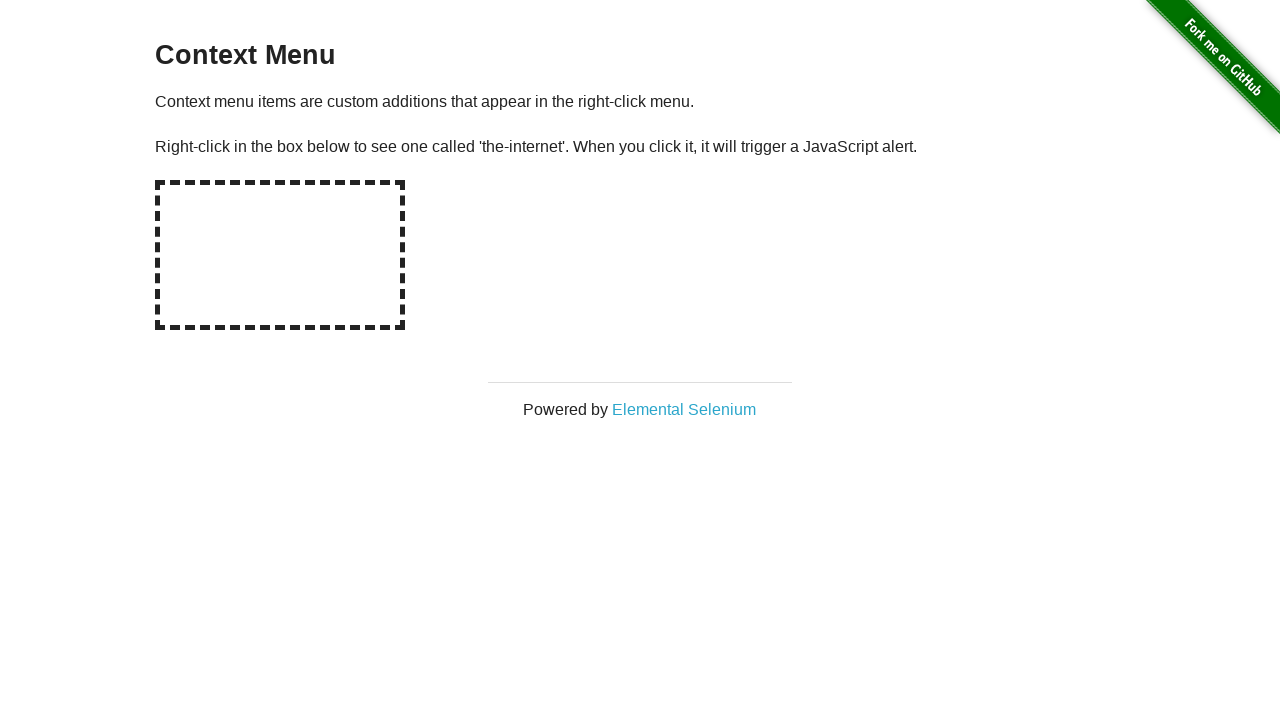

Right-clicked on the hot spot area at (280, 255) on xpath=//div[@id='hot-spot']
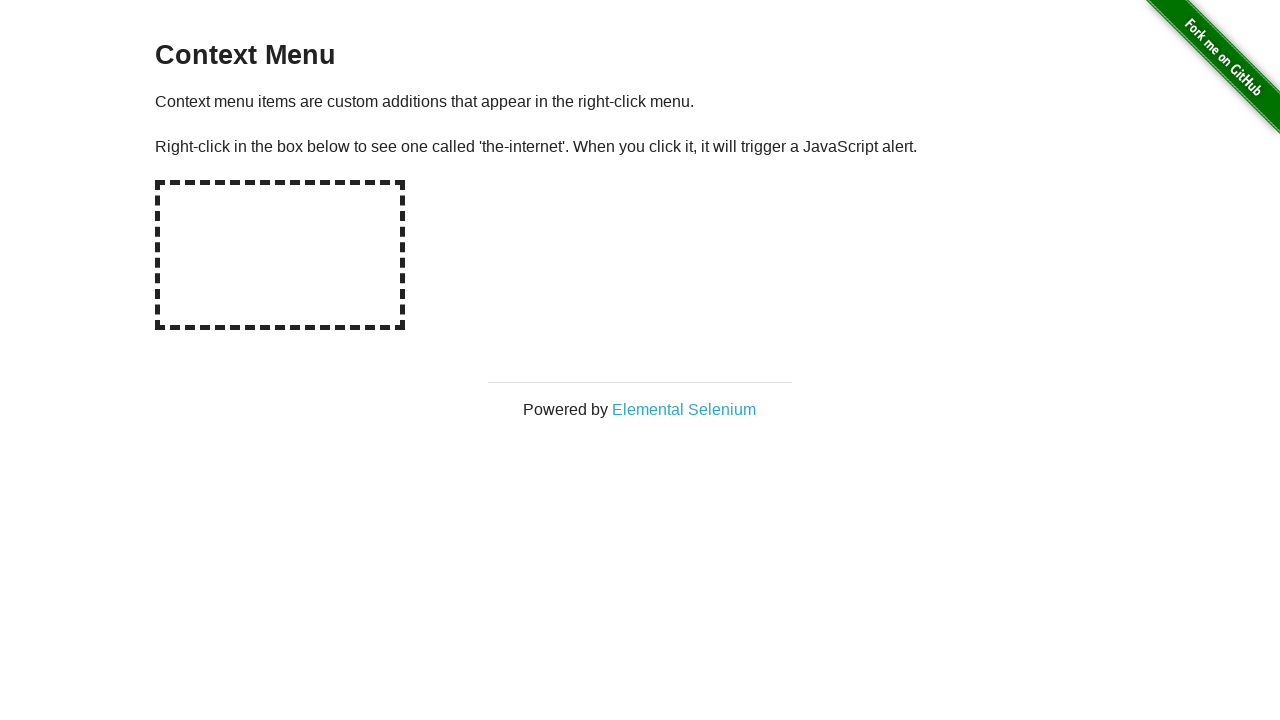

Set up dialog handler to accept alerts
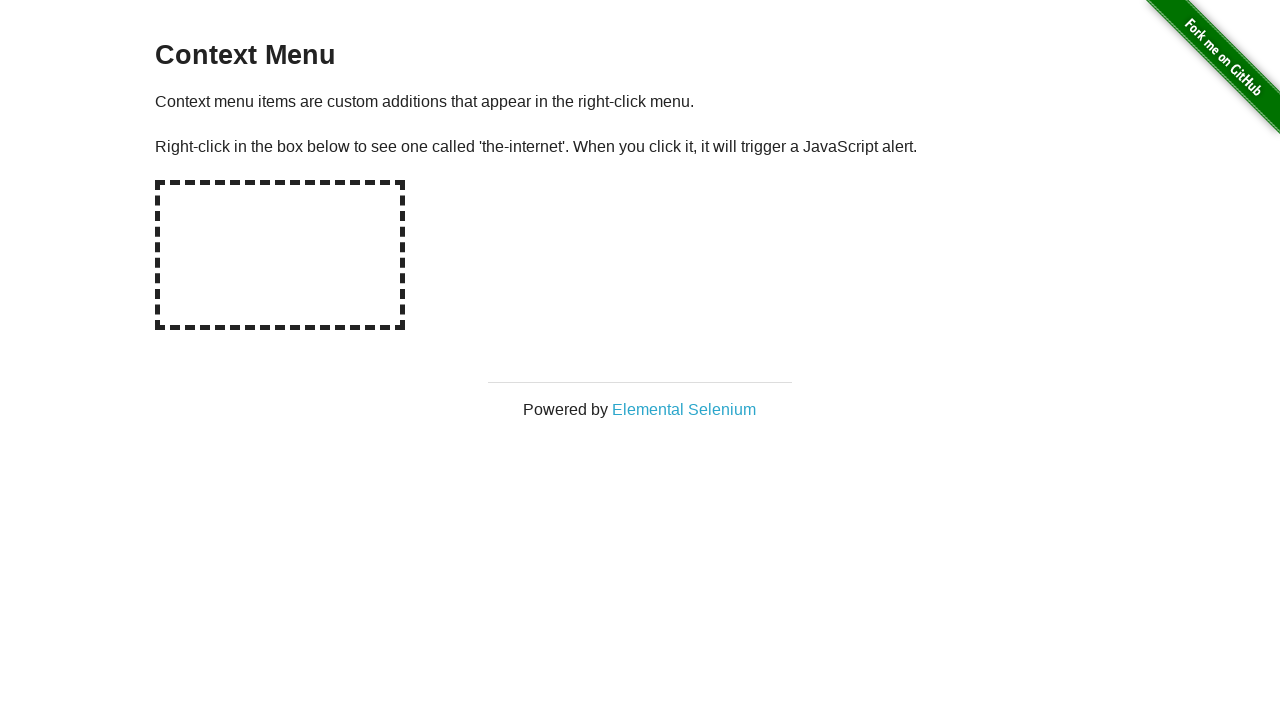

Right-clicked on hot spot area to trigger context menu and alert at (280, 255) on xpath=//div[@id='hot-spot']
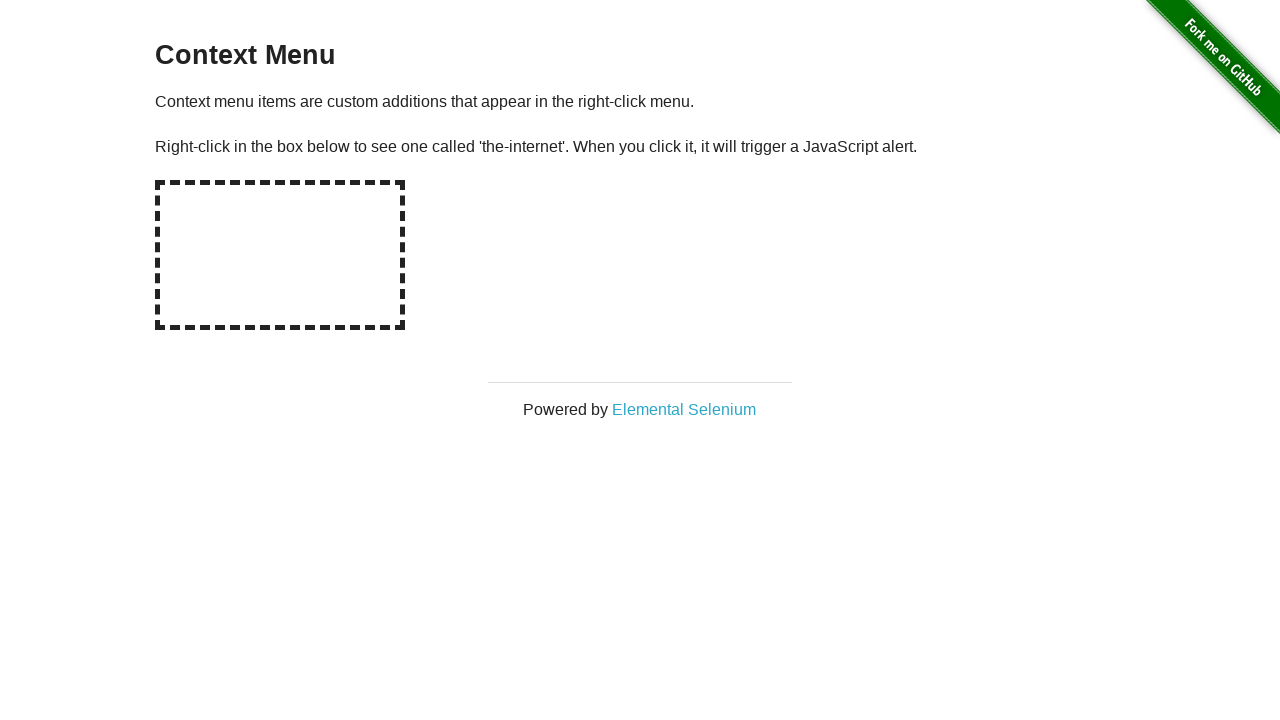

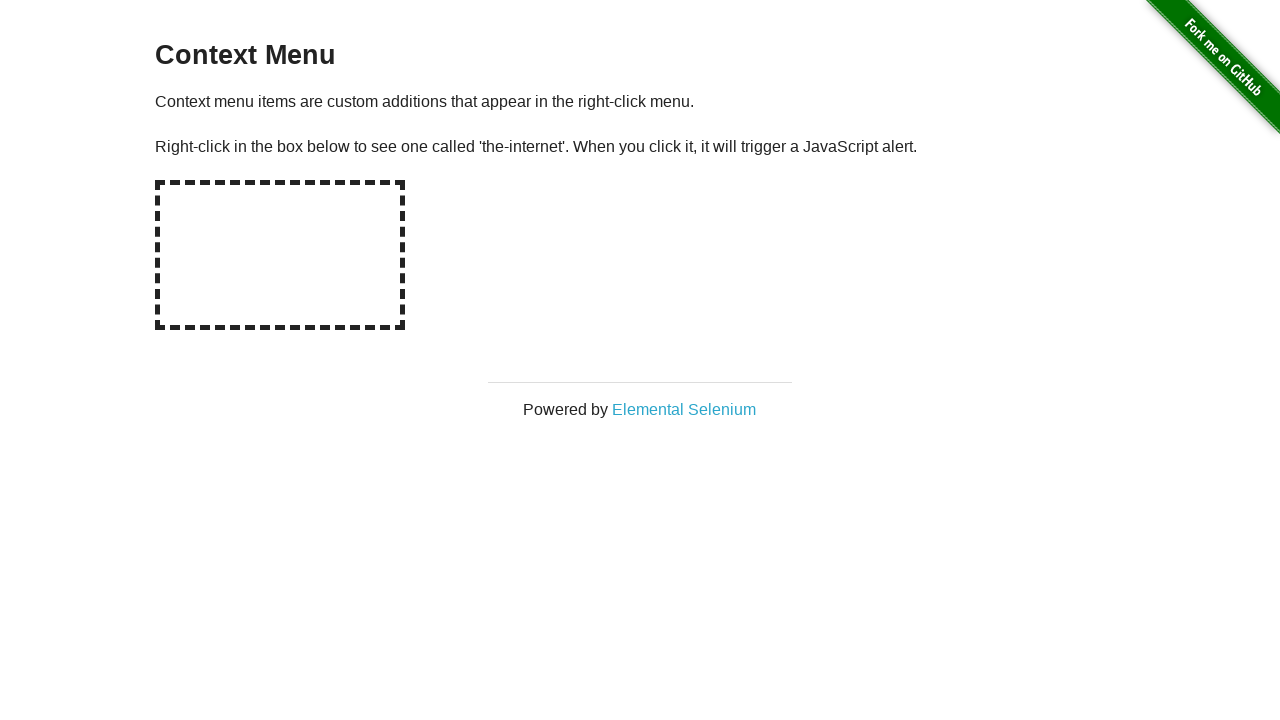